Tests a registration form by filling required fields (first name, last name, city) in the first block and submitting, then verifies the success message is displayed.

Starting URL: http://suninjuly.github.io/registration1.html

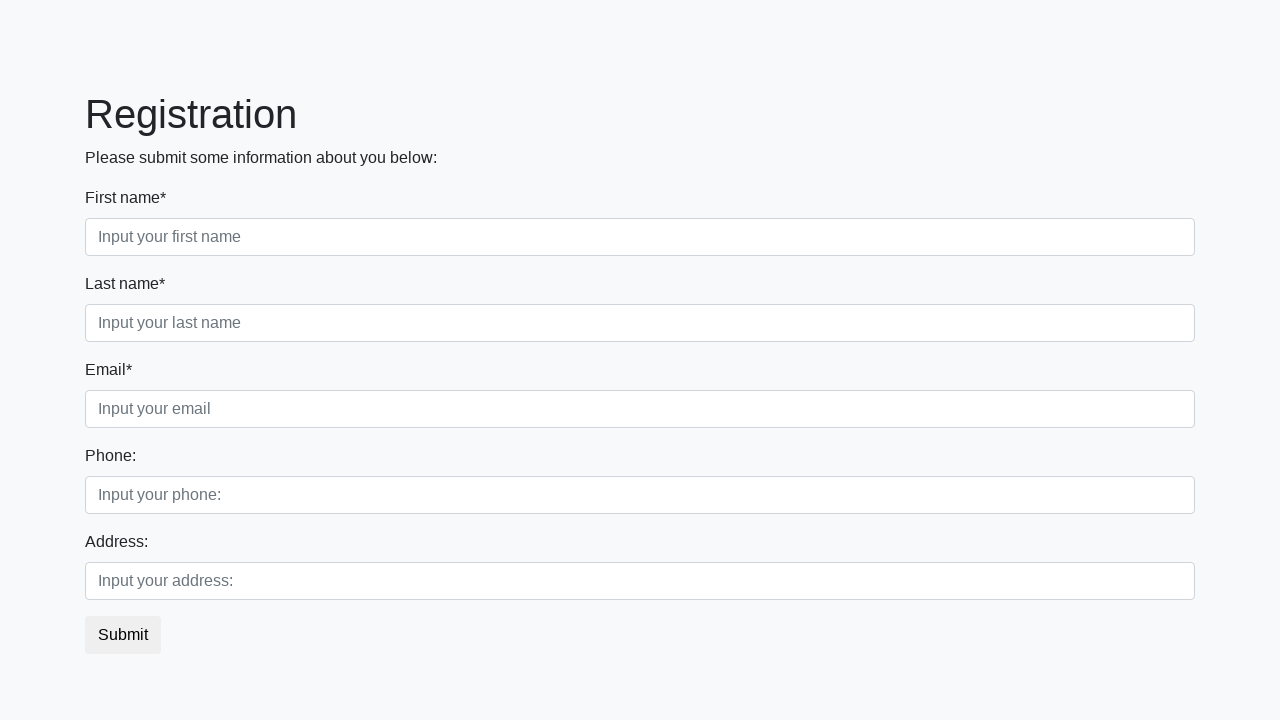

Filled first name field with 'Ivan' in first block on .first_block .form-control.first
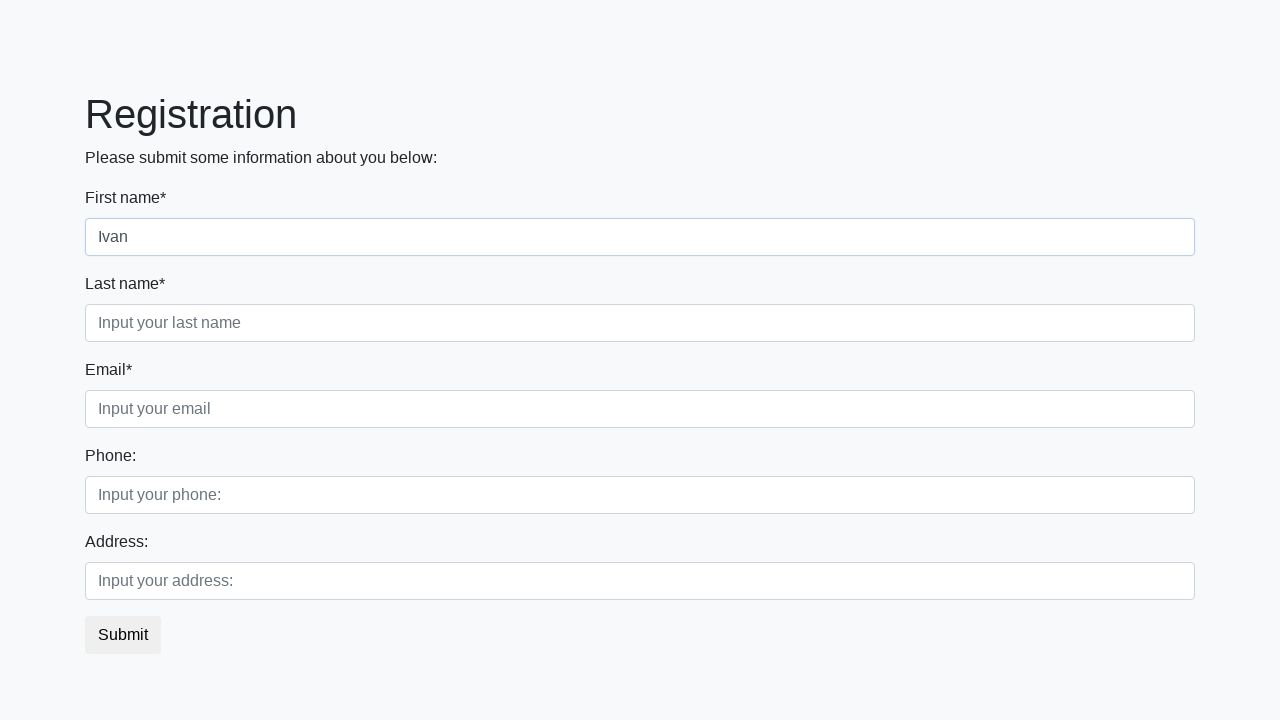

Filled last name field with 'Petrov' in first block on .first_block .form-control.second
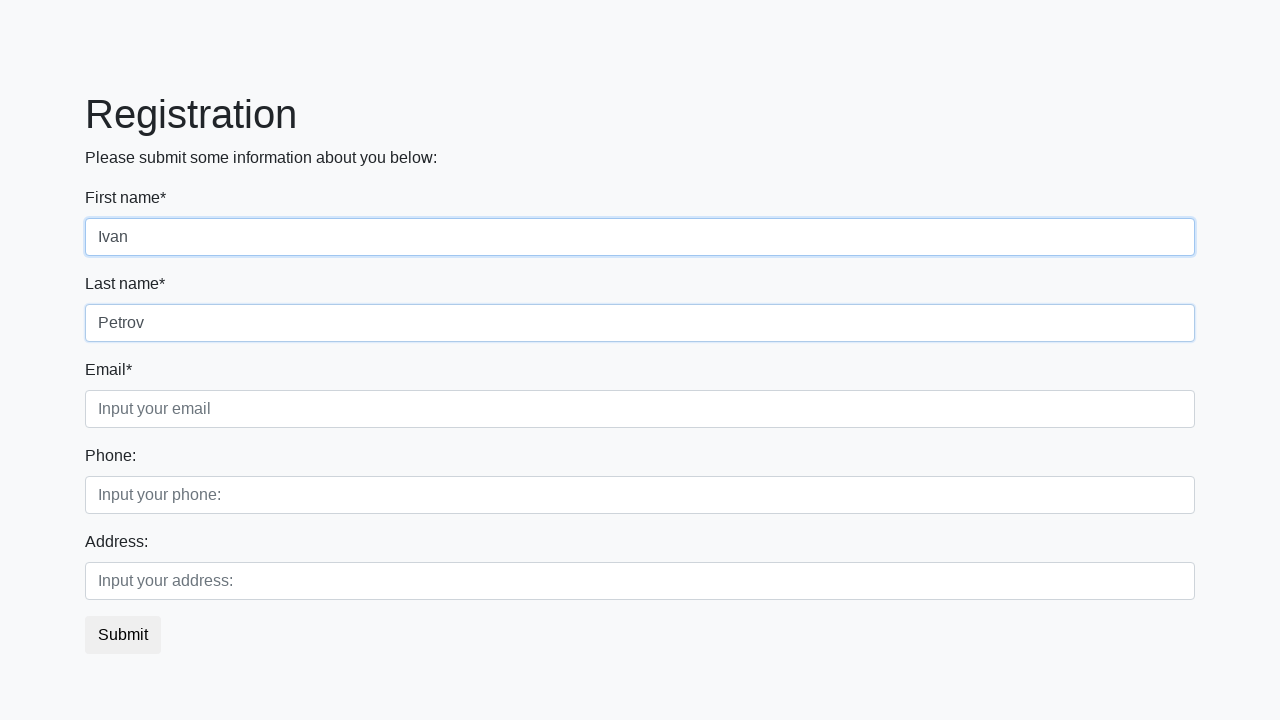

Filled city field with 'Smolensk' in first block on .first_block .form-control.third
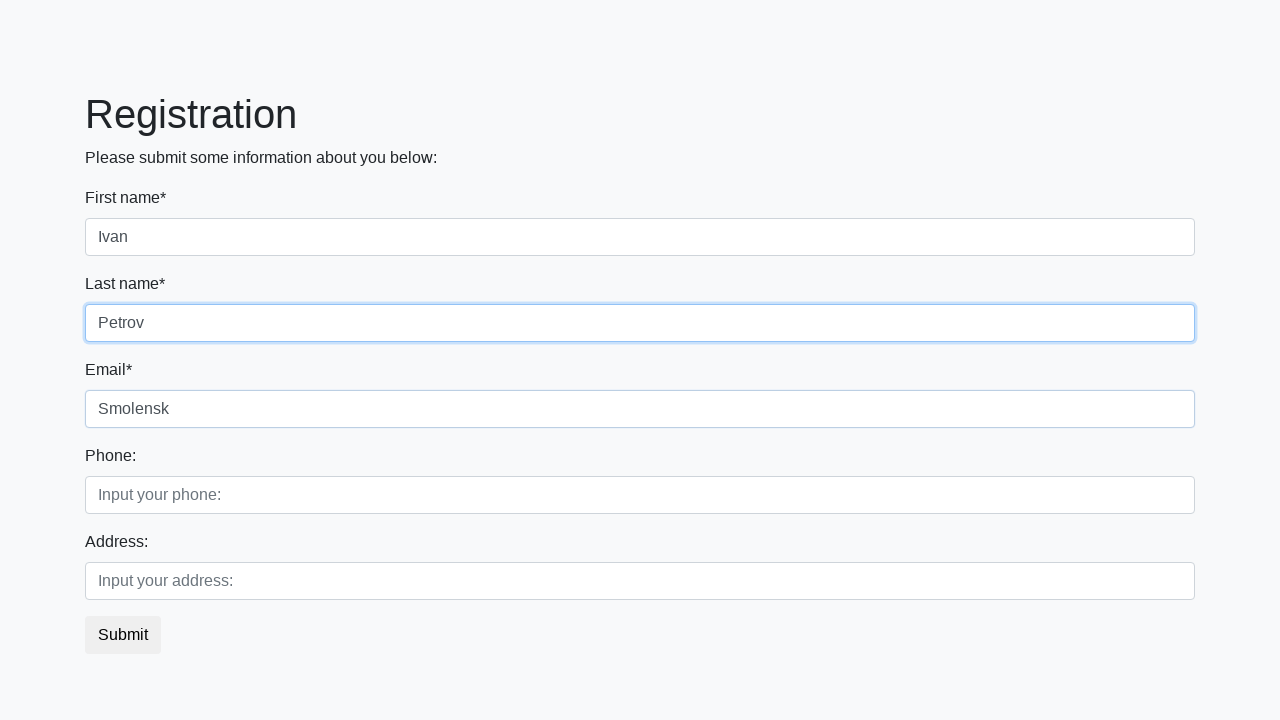

Clicked submit button to register at (123, 635) on button.btn
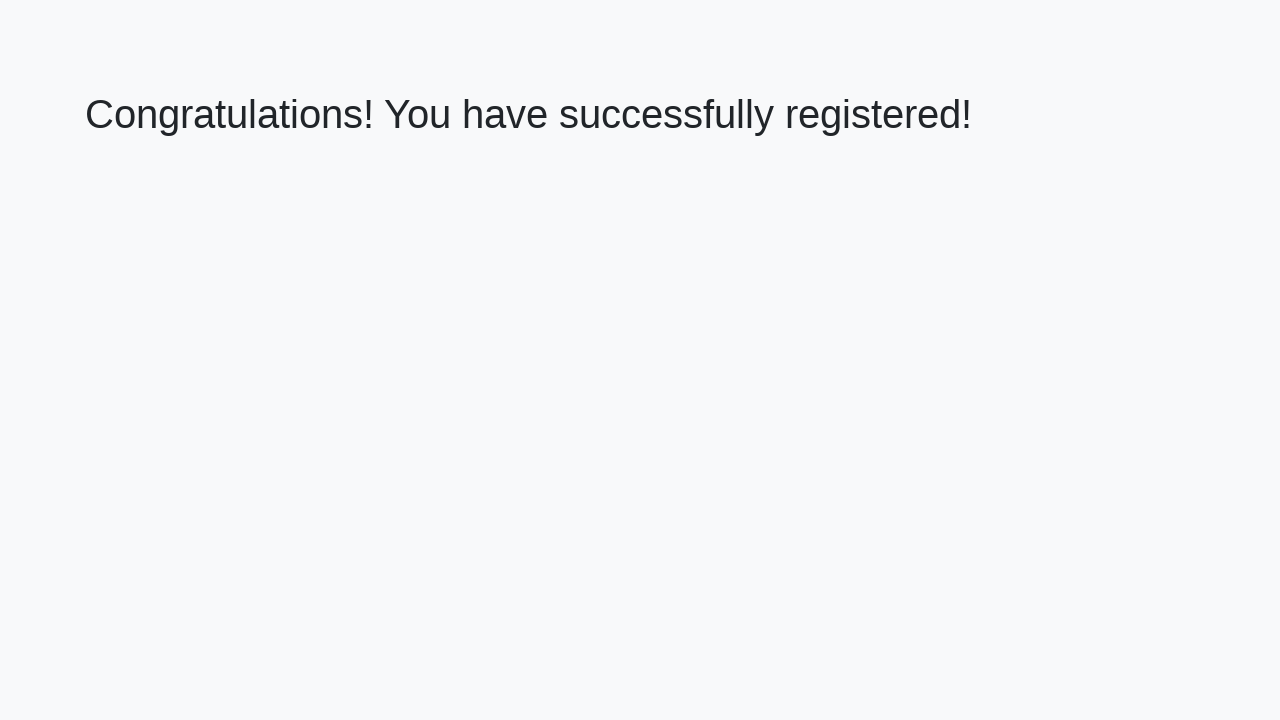

Success message heading loaded
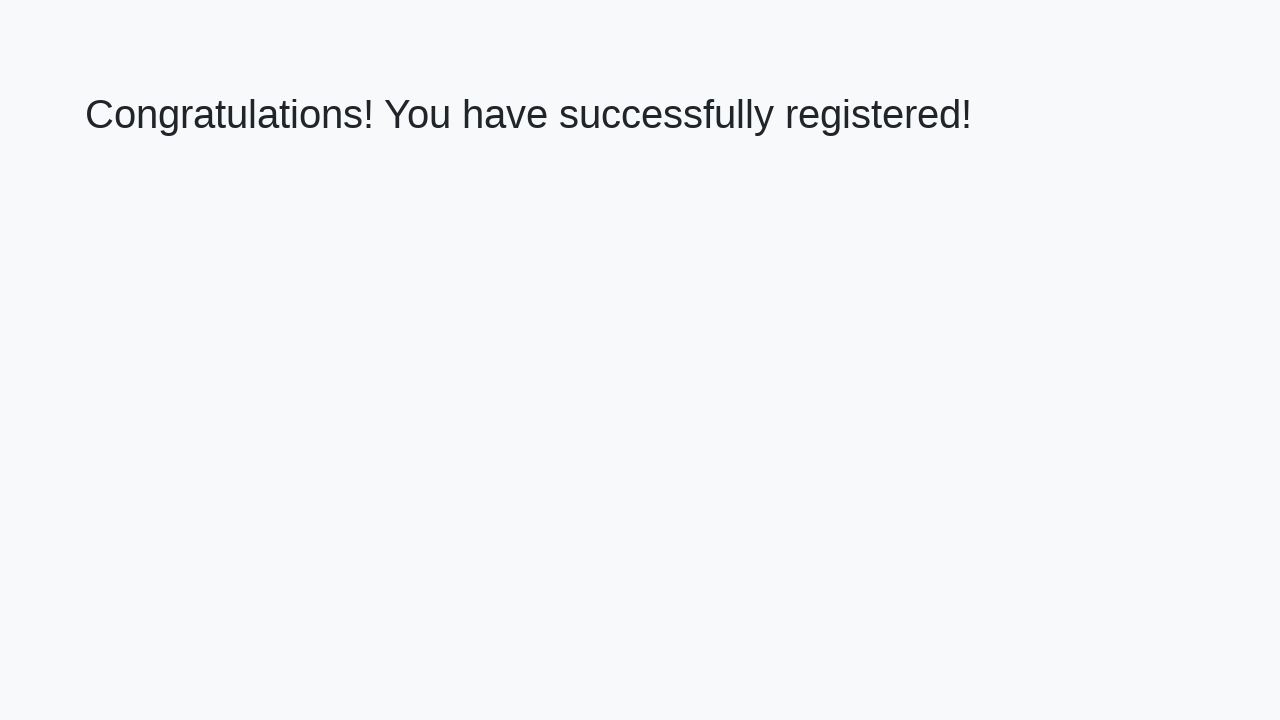

Retrieved success message text
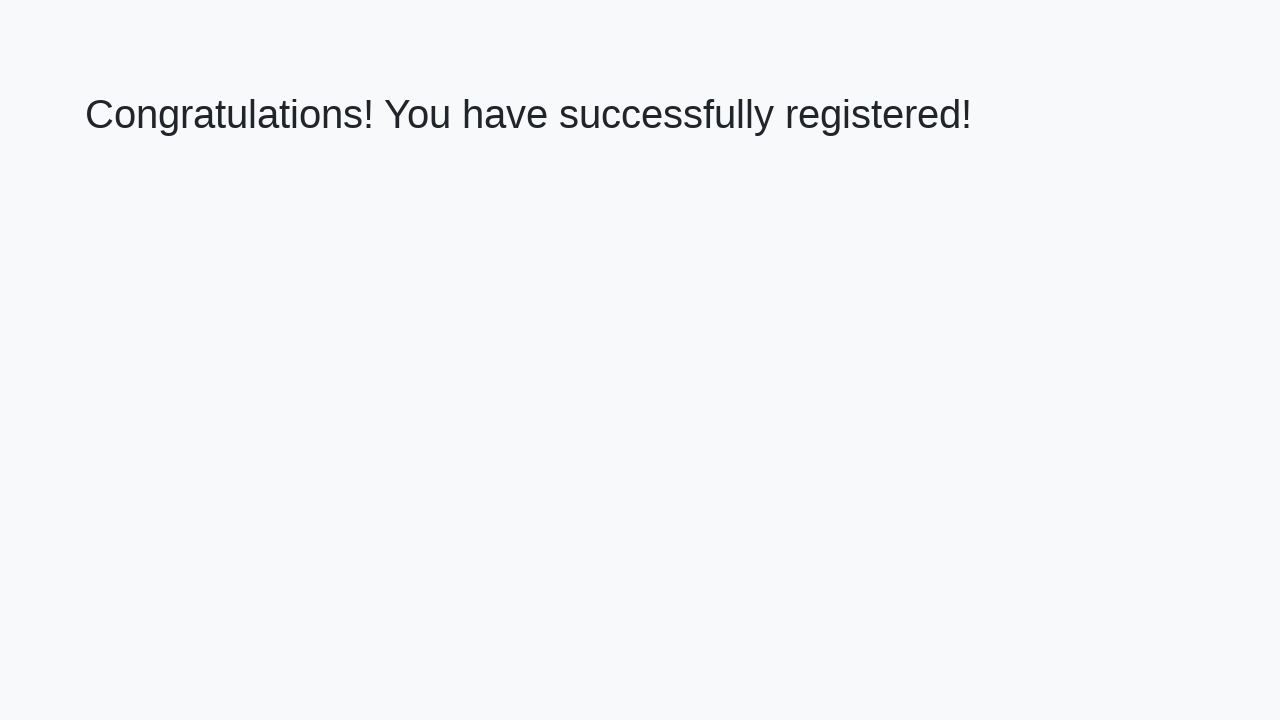

Verified success message: 'Congratulations! You have successfully registered!'
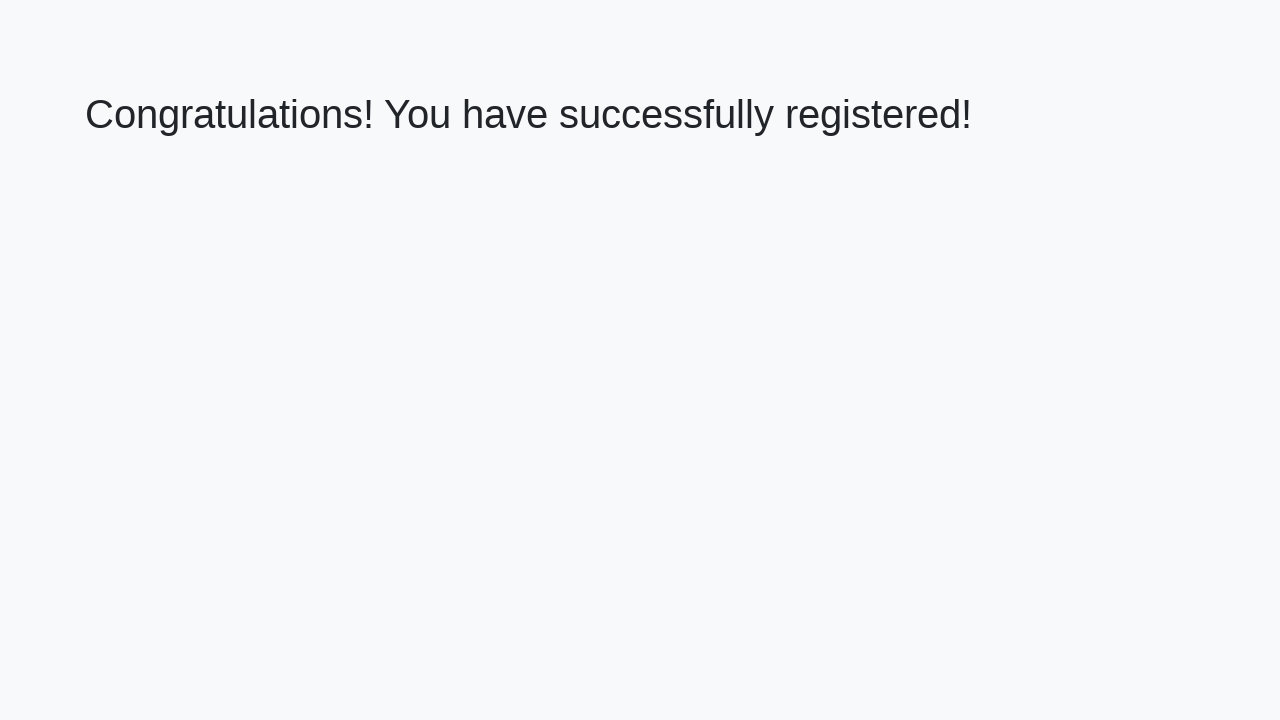

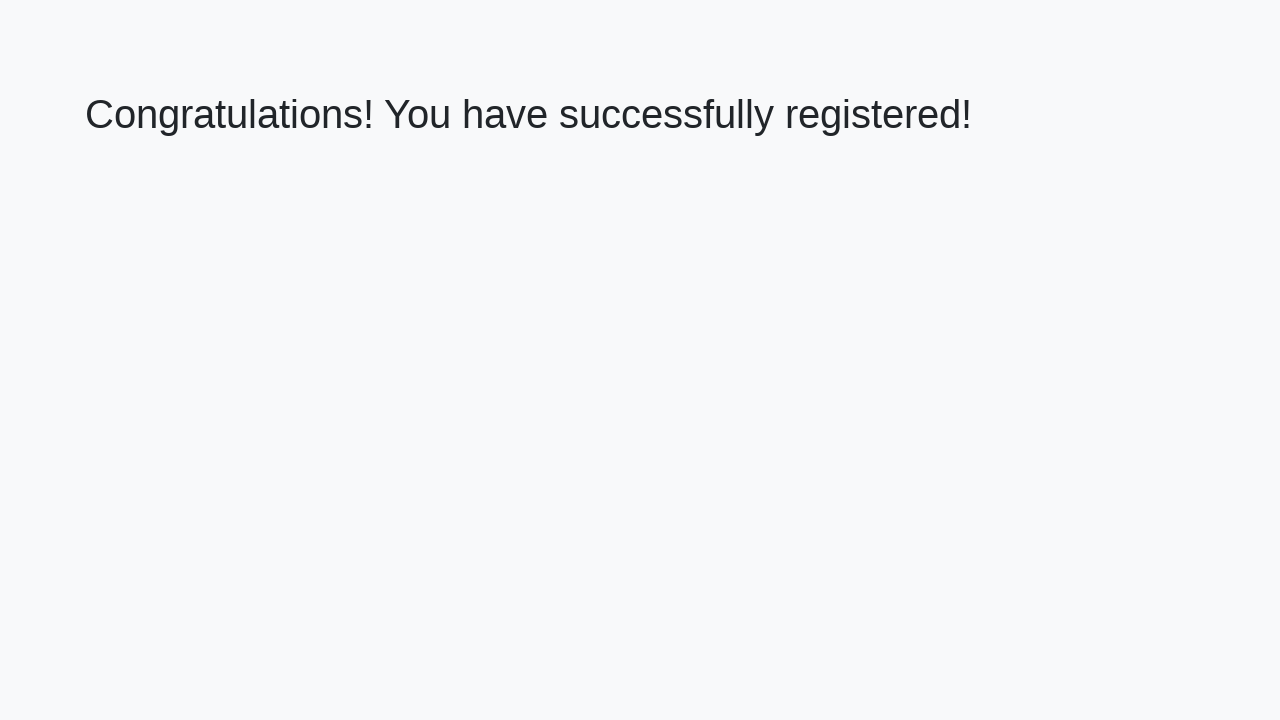